Tests product search functionality on INCIDecoder by entering a search query, submitting the search, and clicking on the first search result to view product details.

Starting URL: https://incidecoder.com/

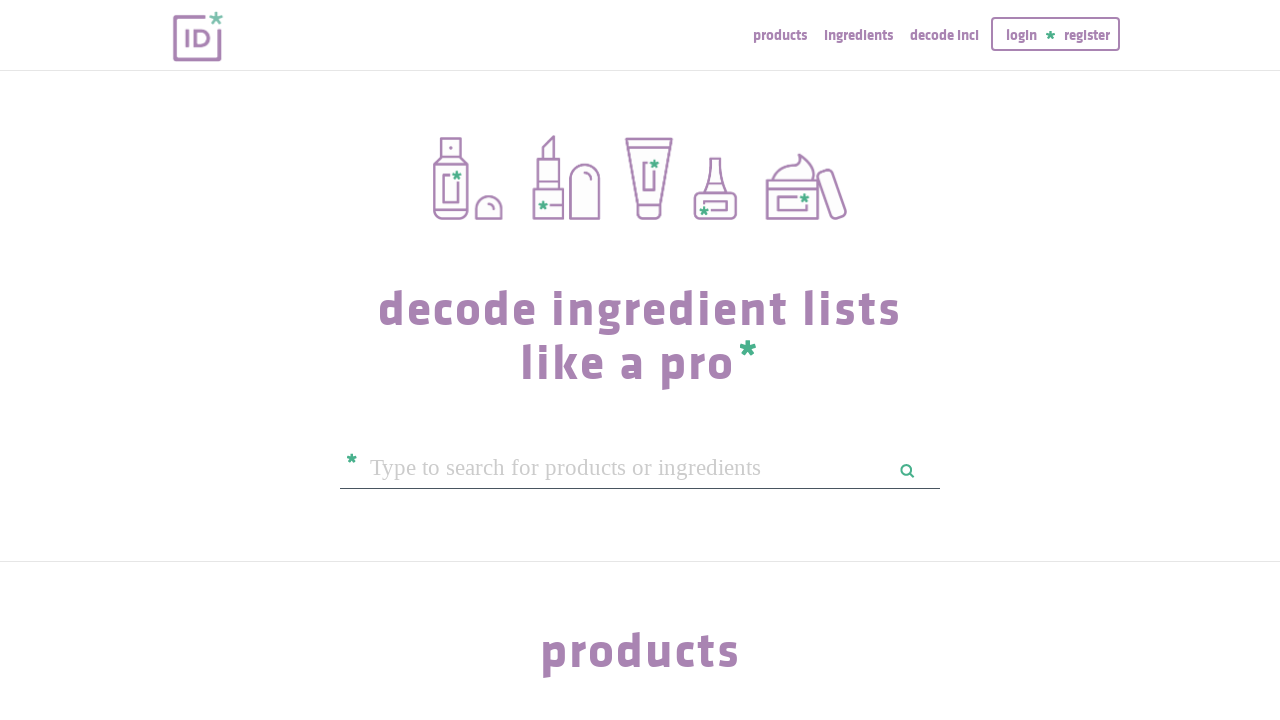

Filled search box with 'canmake' on #query
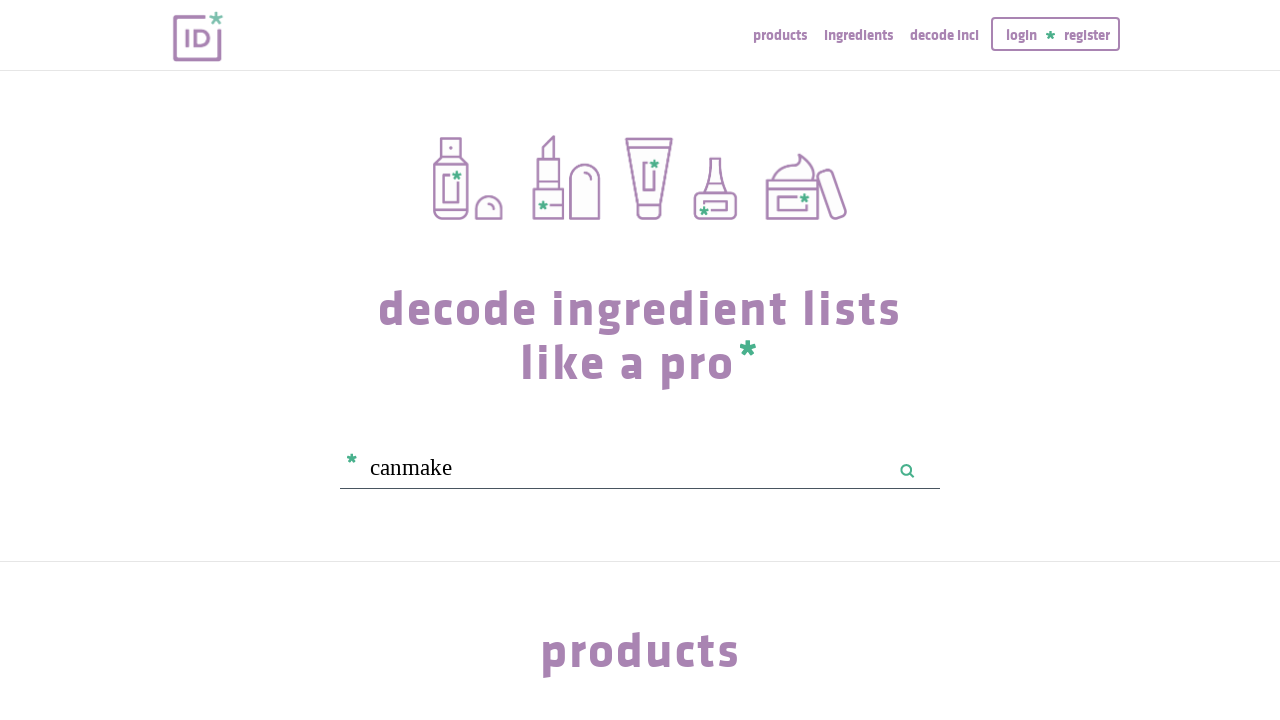

Pressed Enter to submit search query on #query
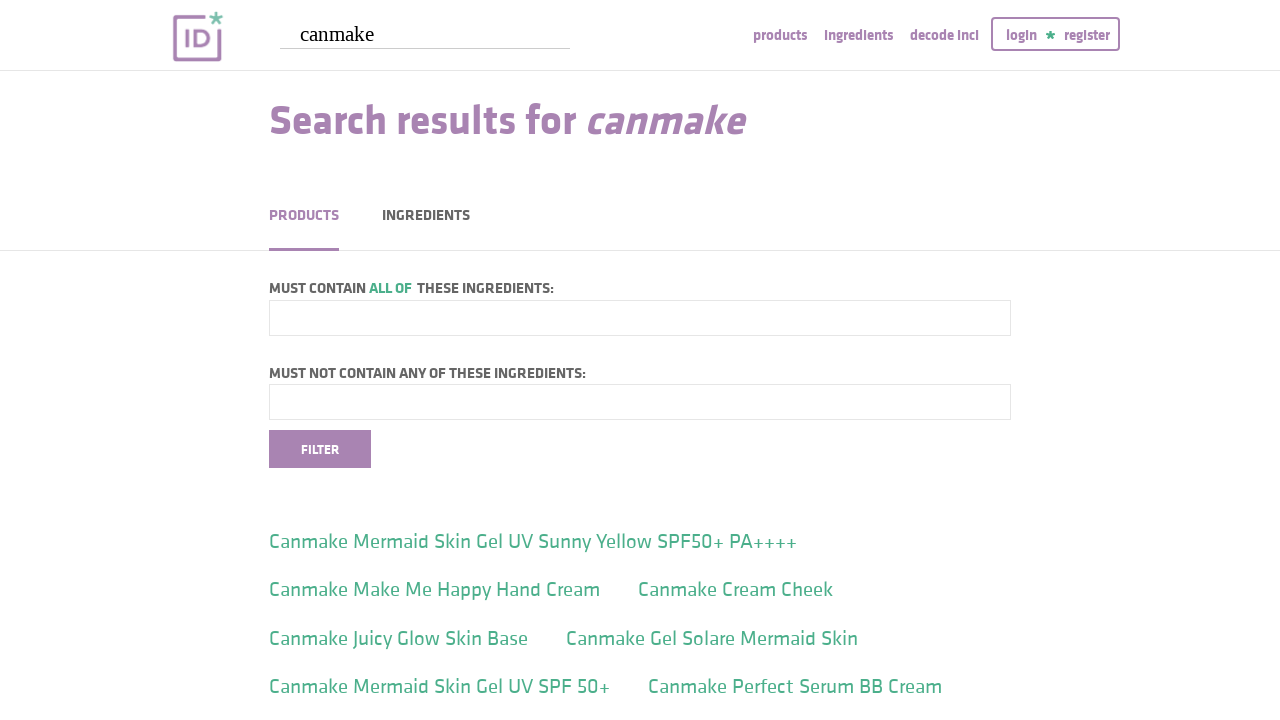

Search results loaded with product listings
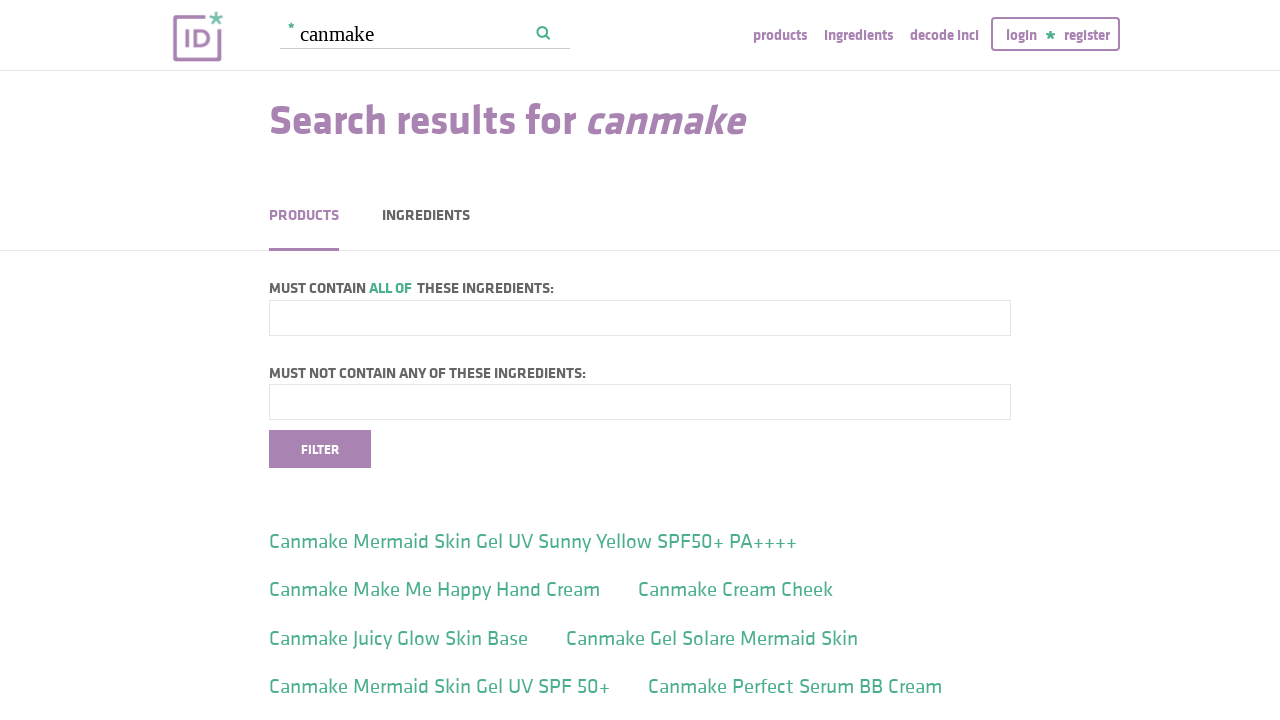

Clicked on the first search result at (549, 552) on .klavika >> nth=0
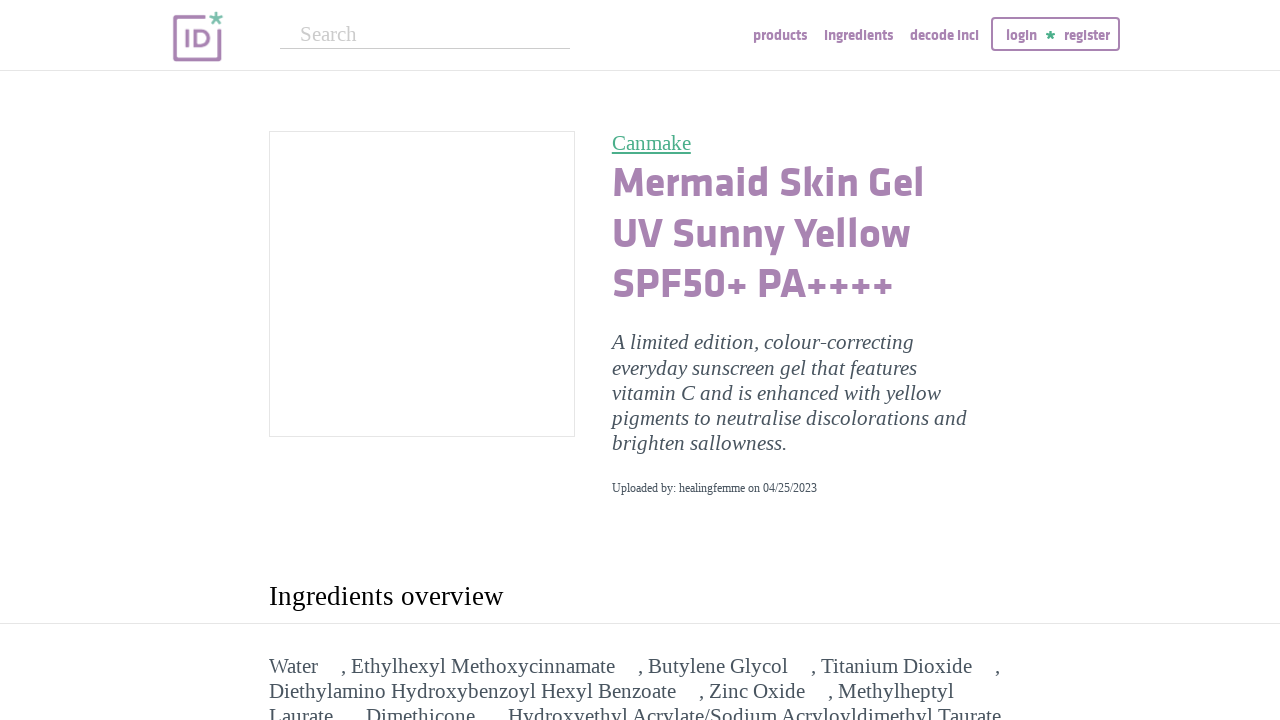

Product main image loaded
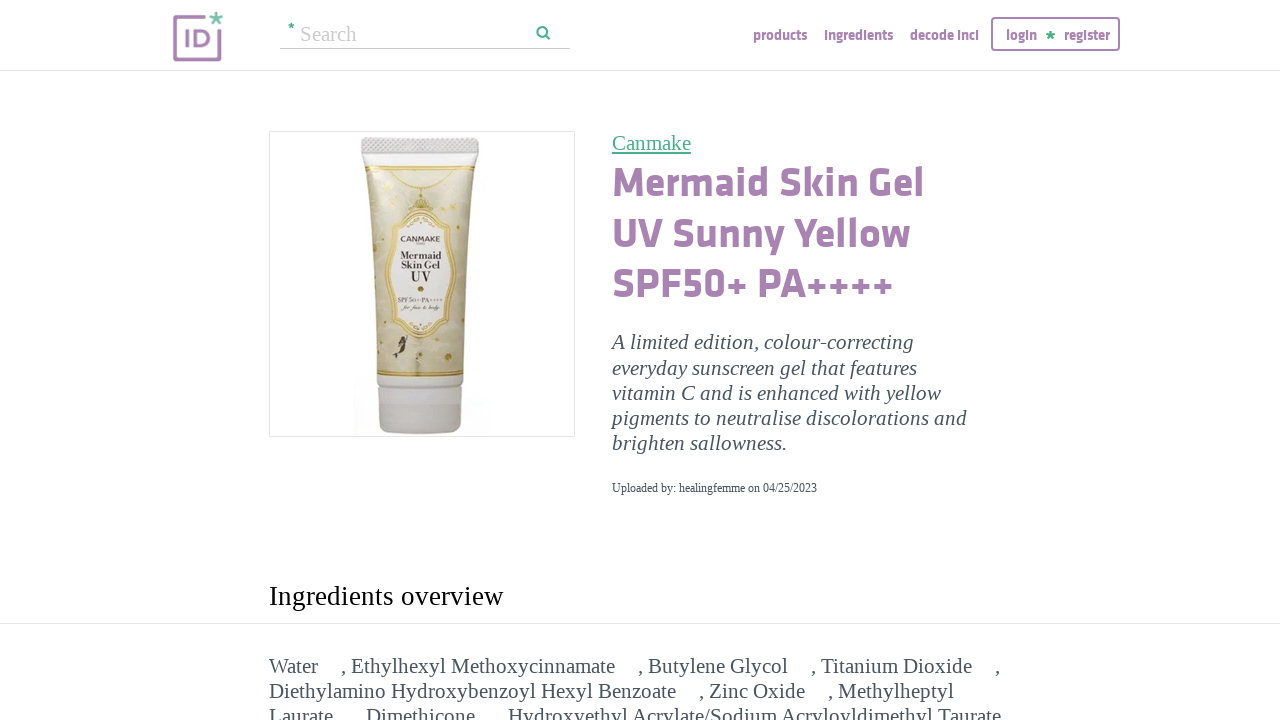

Ingredient list section loaded
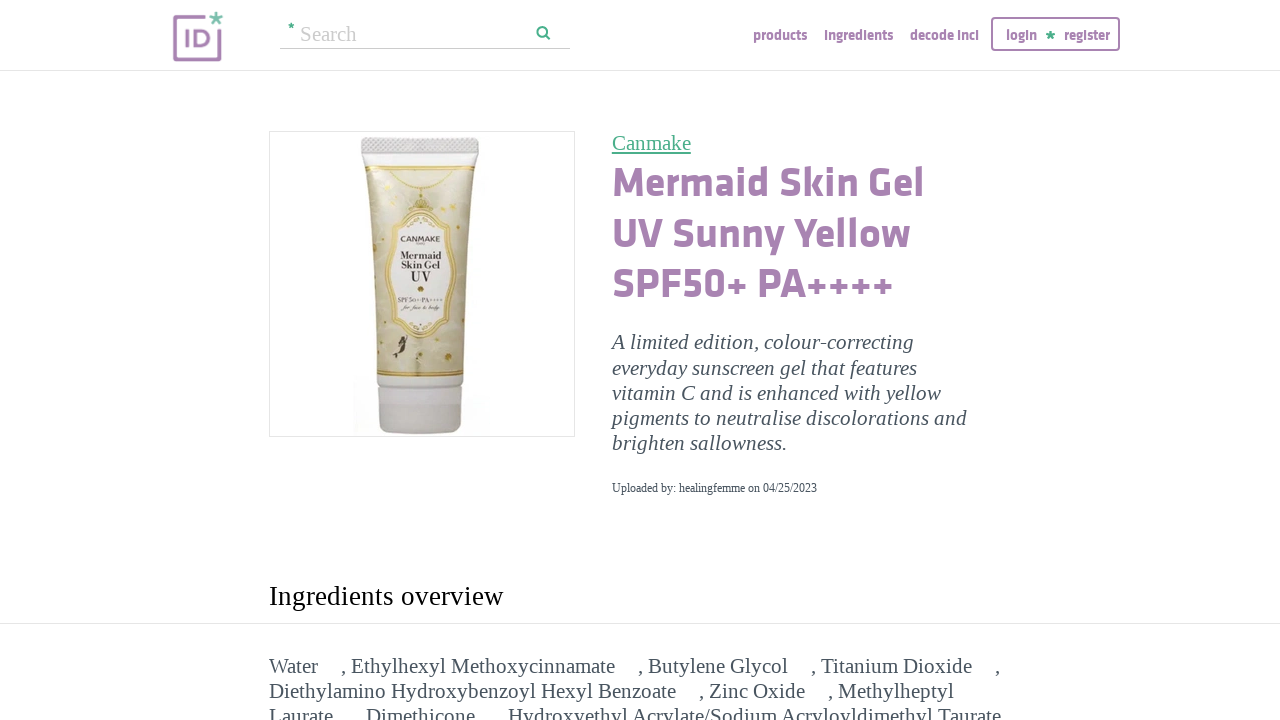

Hashtag elements loaded on product detail page
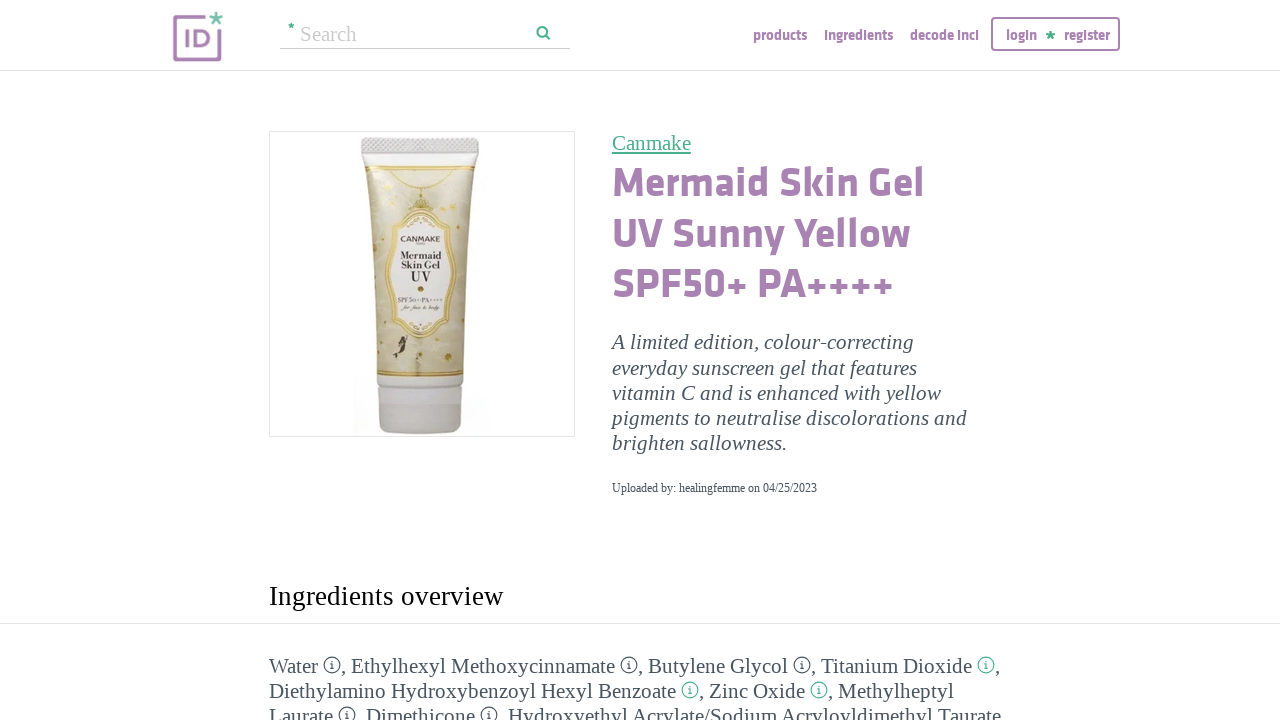

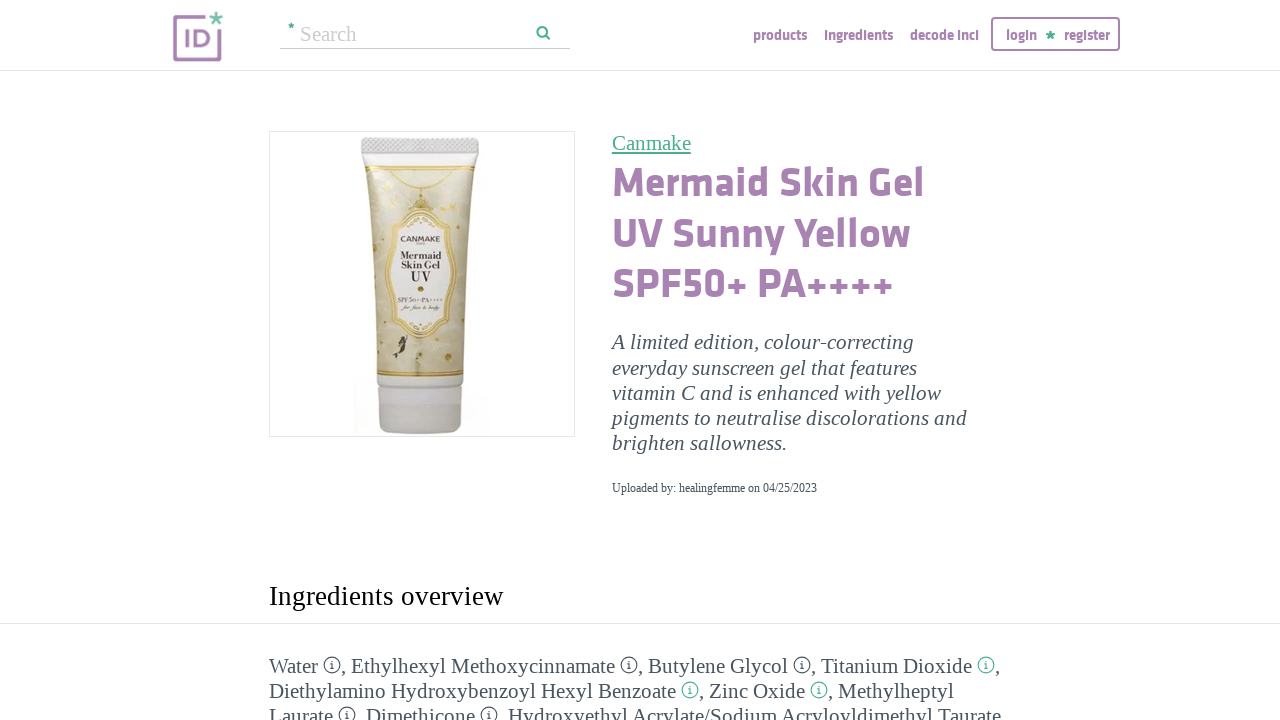